Tests JavaScript alert handling by clicking buttons that trigger alerts, prompts, and confirms, then accepting them

Starting URL: http://omayo.blogspot.com/

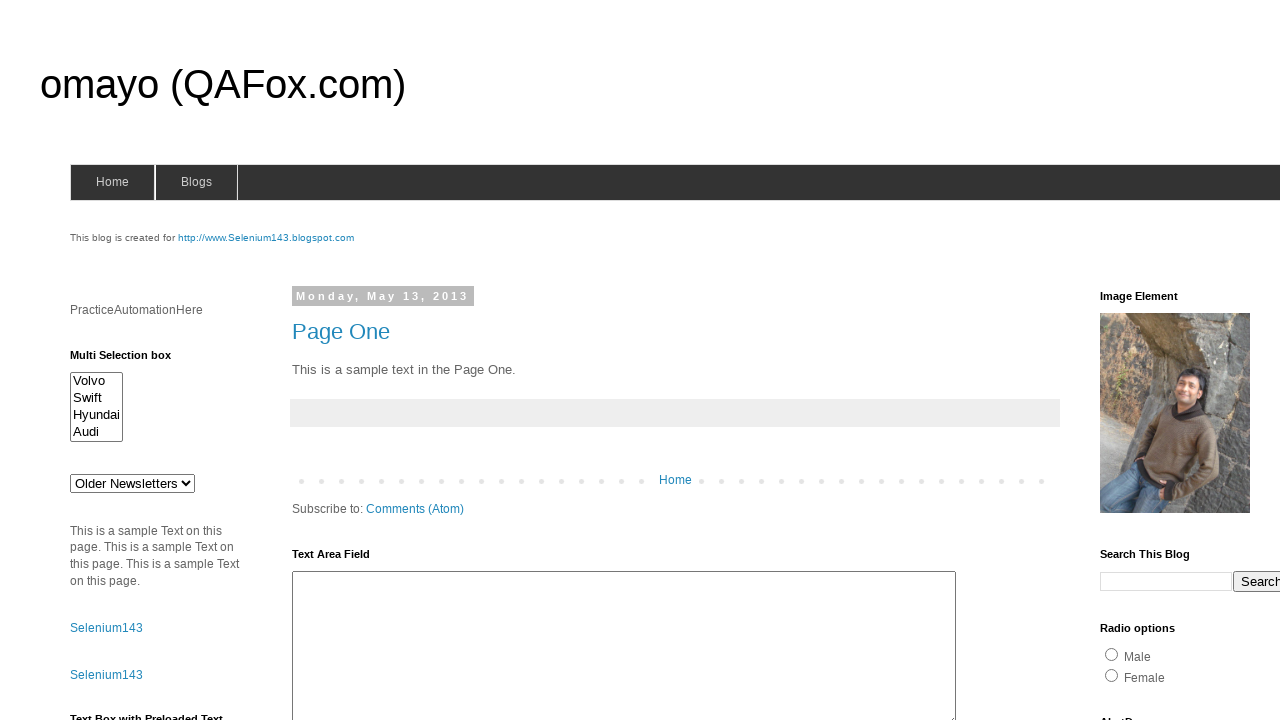

Set up dialog handler to accept alerts
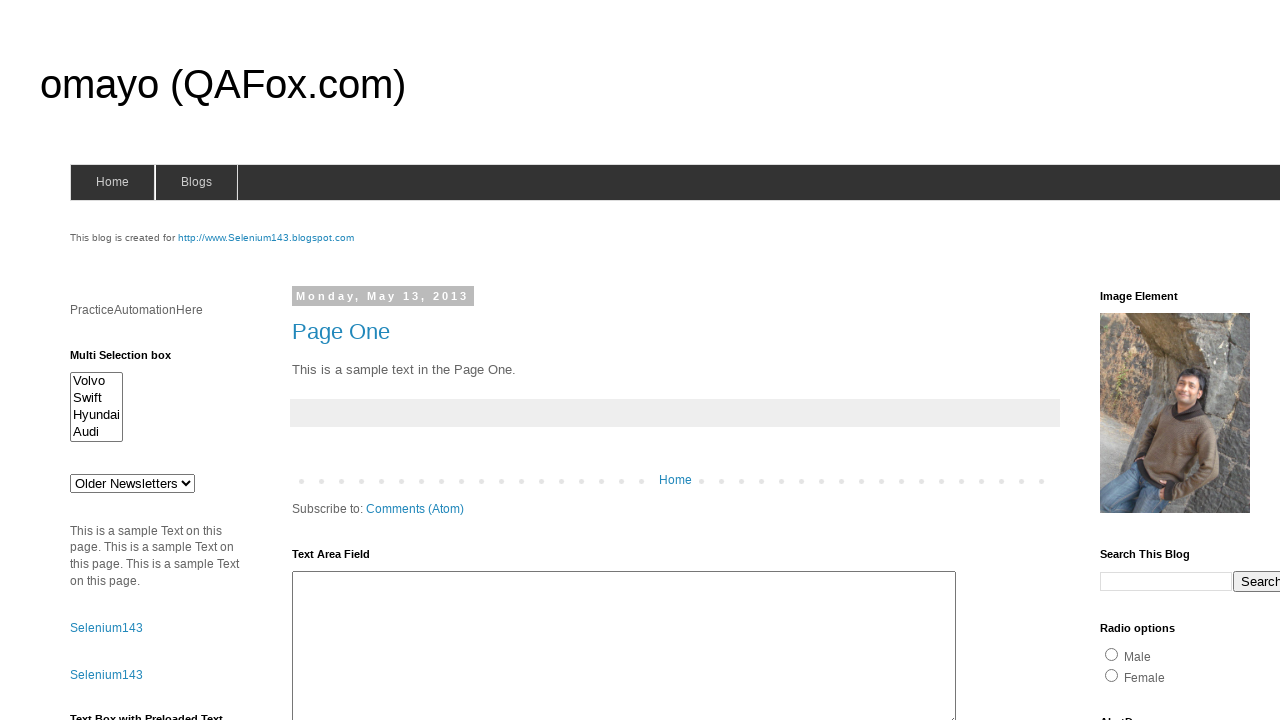

Clicked alert button and accepted the alert at (1154, 361) on #alert1
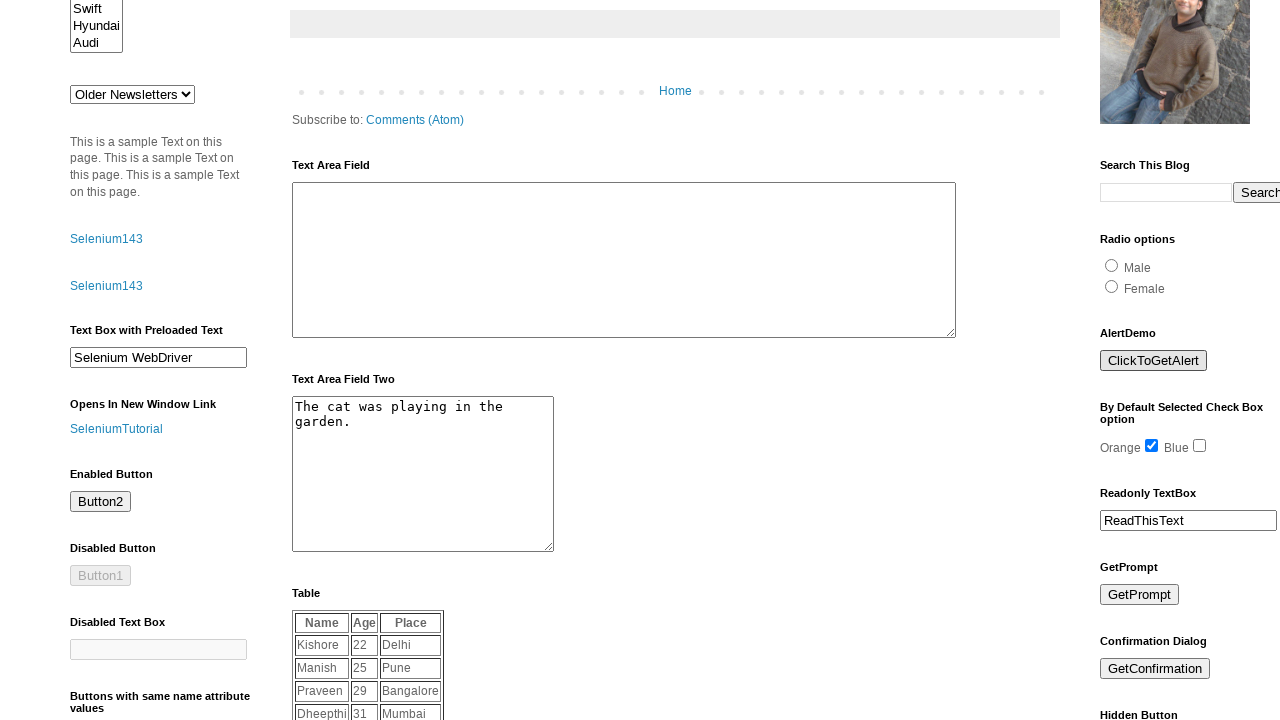

Set up dialog handler to accept prompt with 'name'
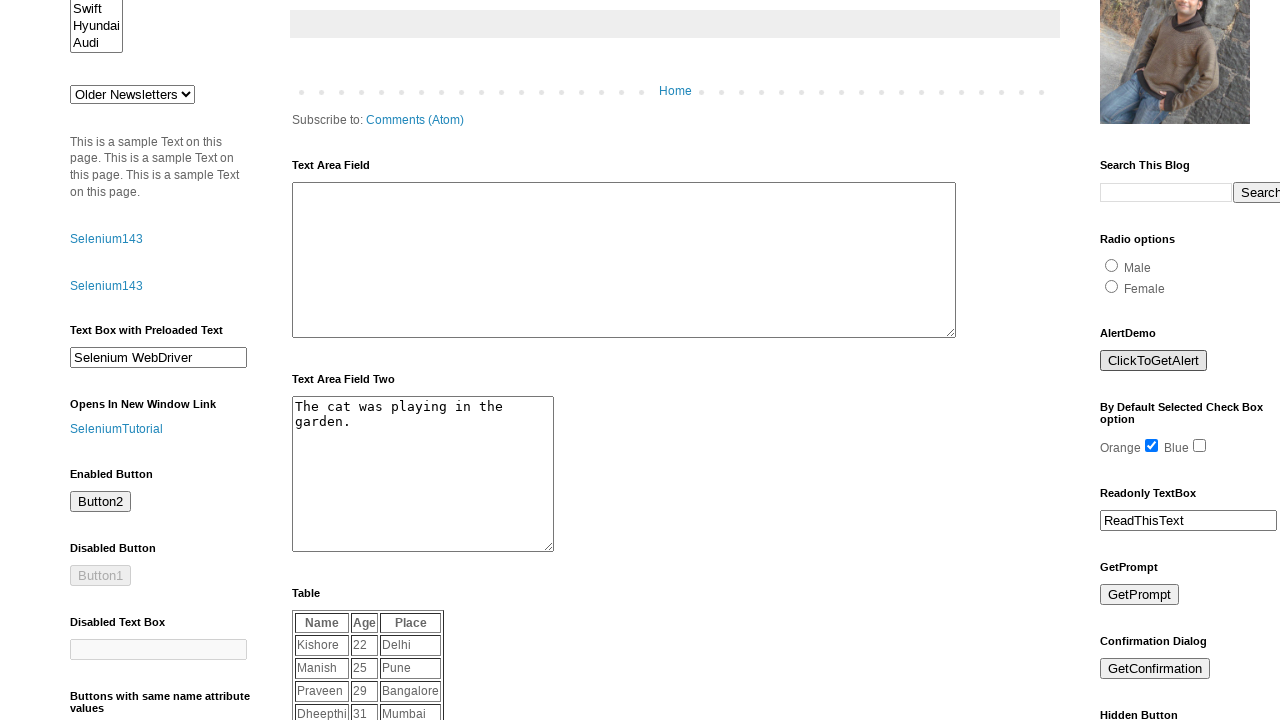

Clicked prompt button and accepted with text input at (1140, 595) on #prompt
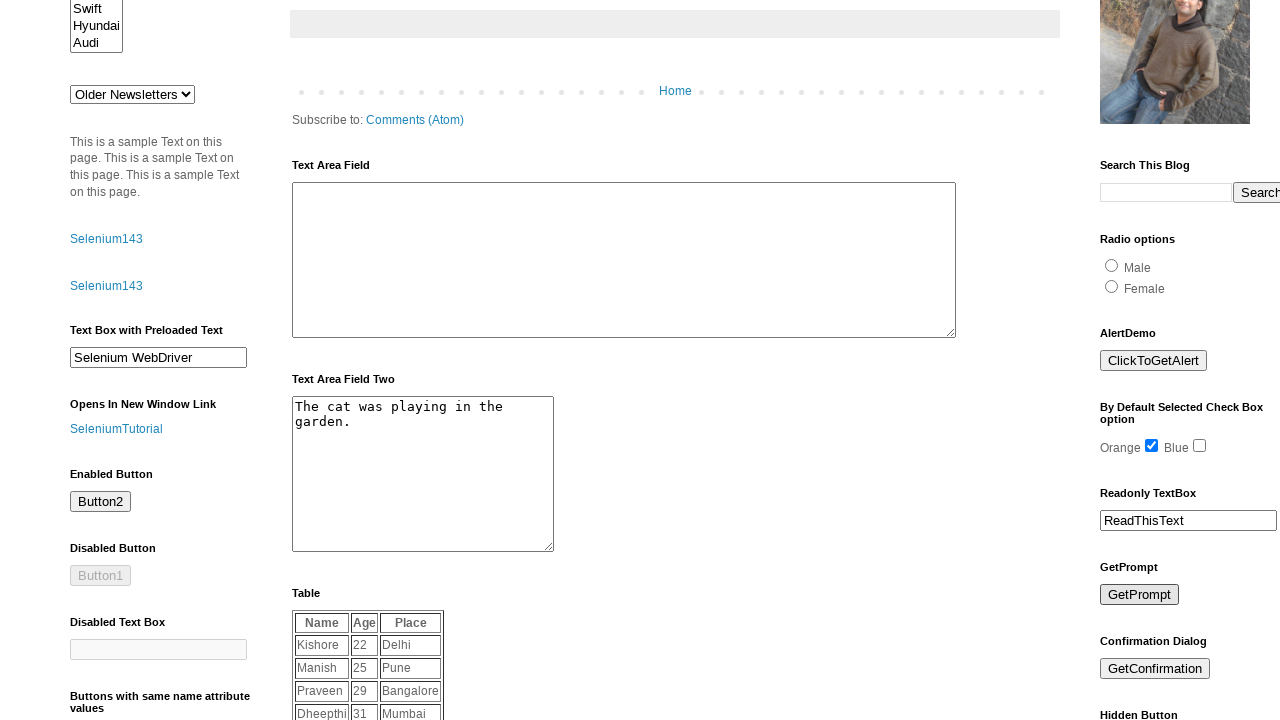

Set up dialog handler to accept confirm dialog
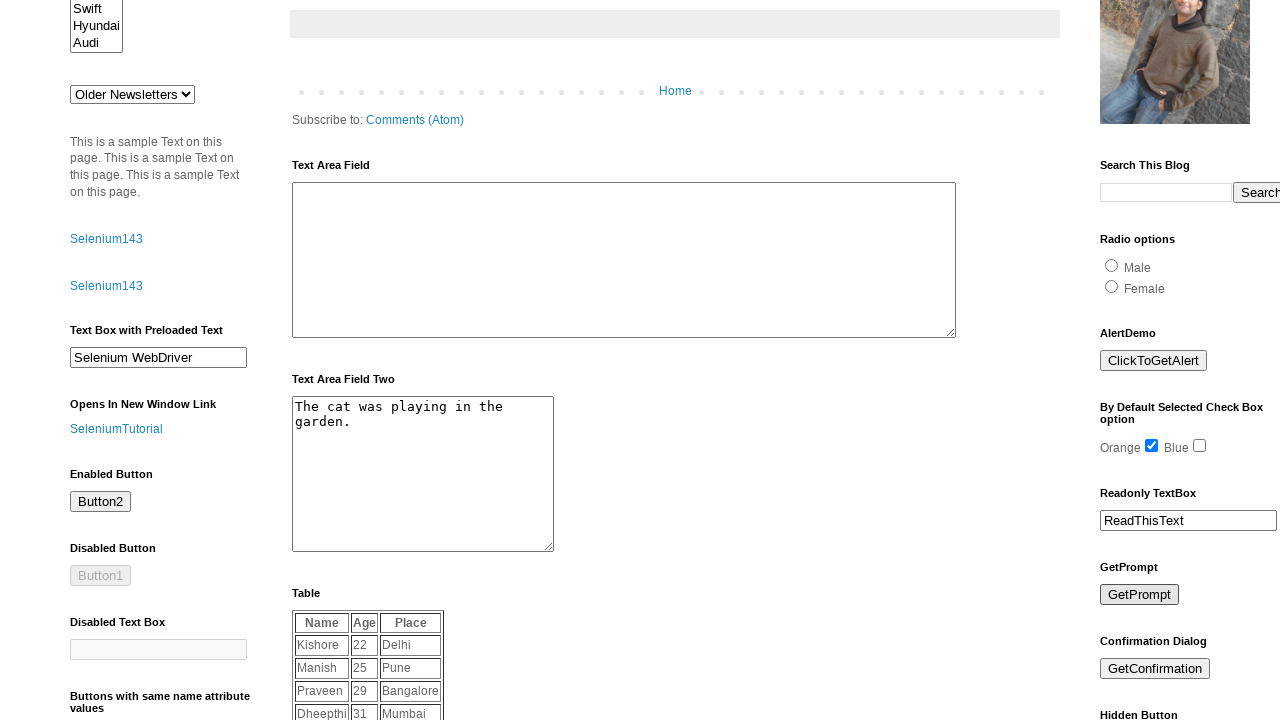

Clicked confirm button and accepted the confirmation at (1155, 669) on #confirm
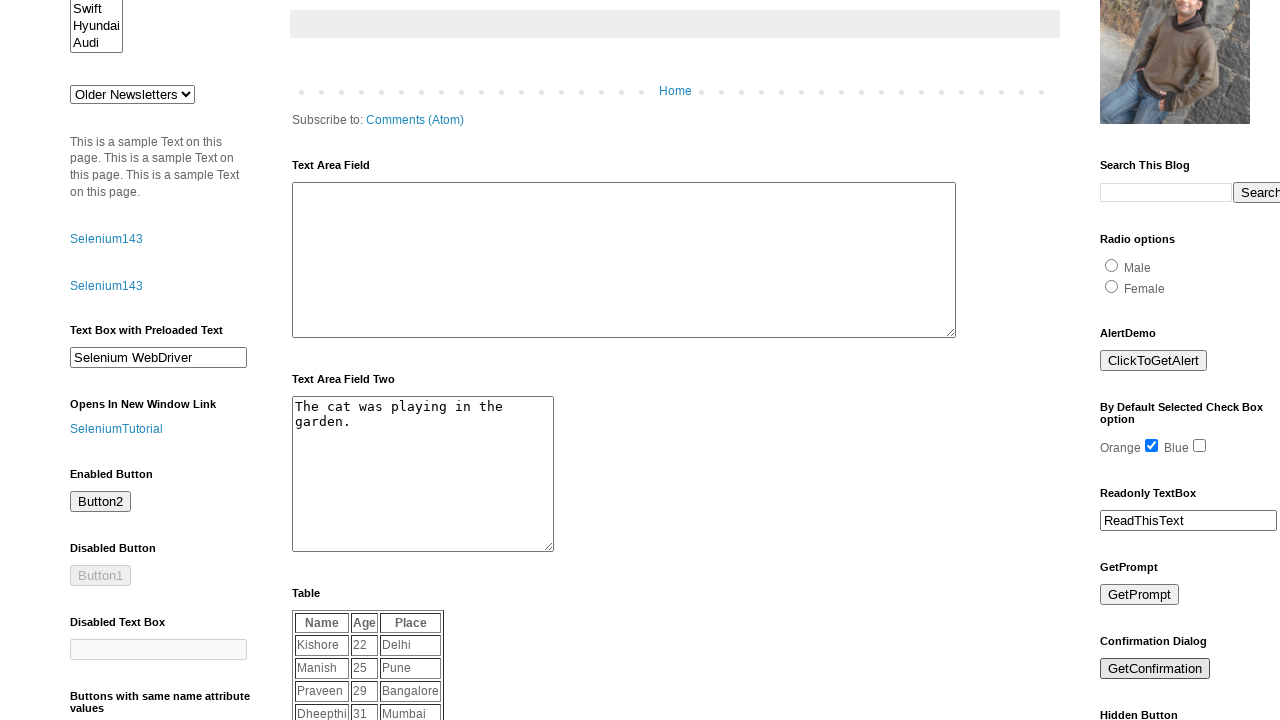

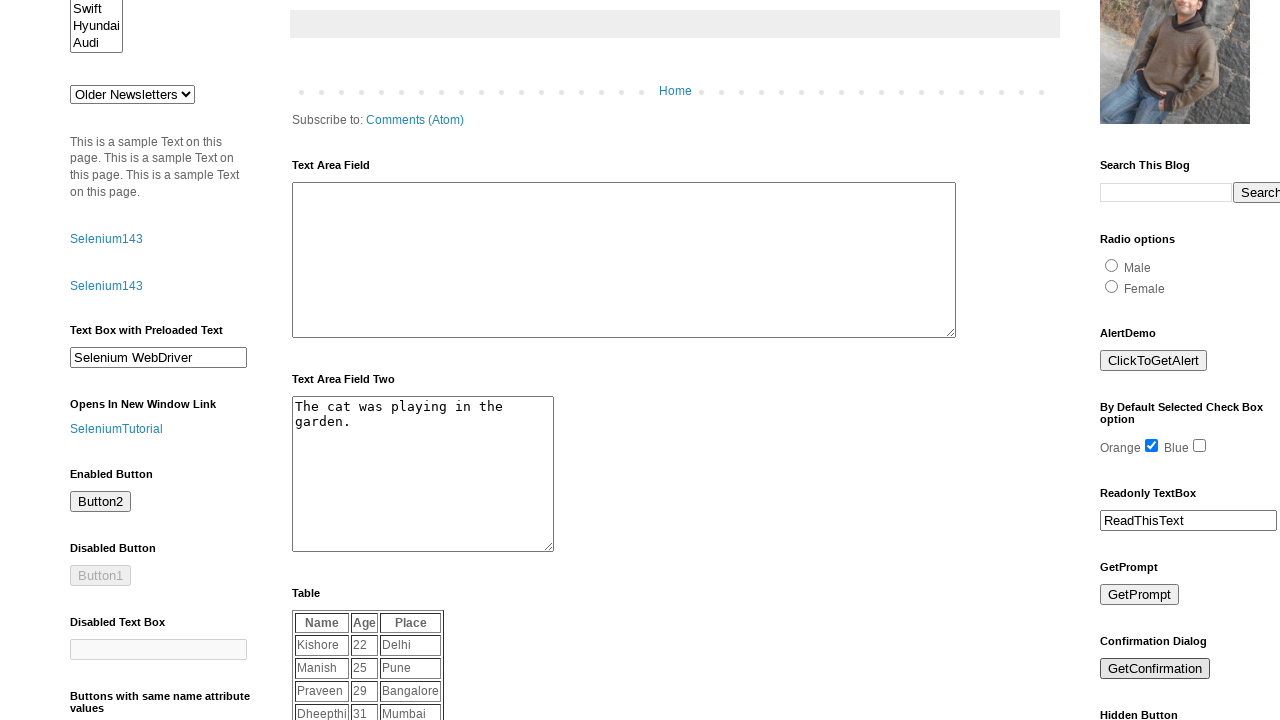